Tests an e-commerce grocery shopping flow by adding items to cart, proceeding to checkout, selecting country, accepting terms, and placing an order.

Starting URL: https://rahulshettyacademy.com/seleniumPractise/#/

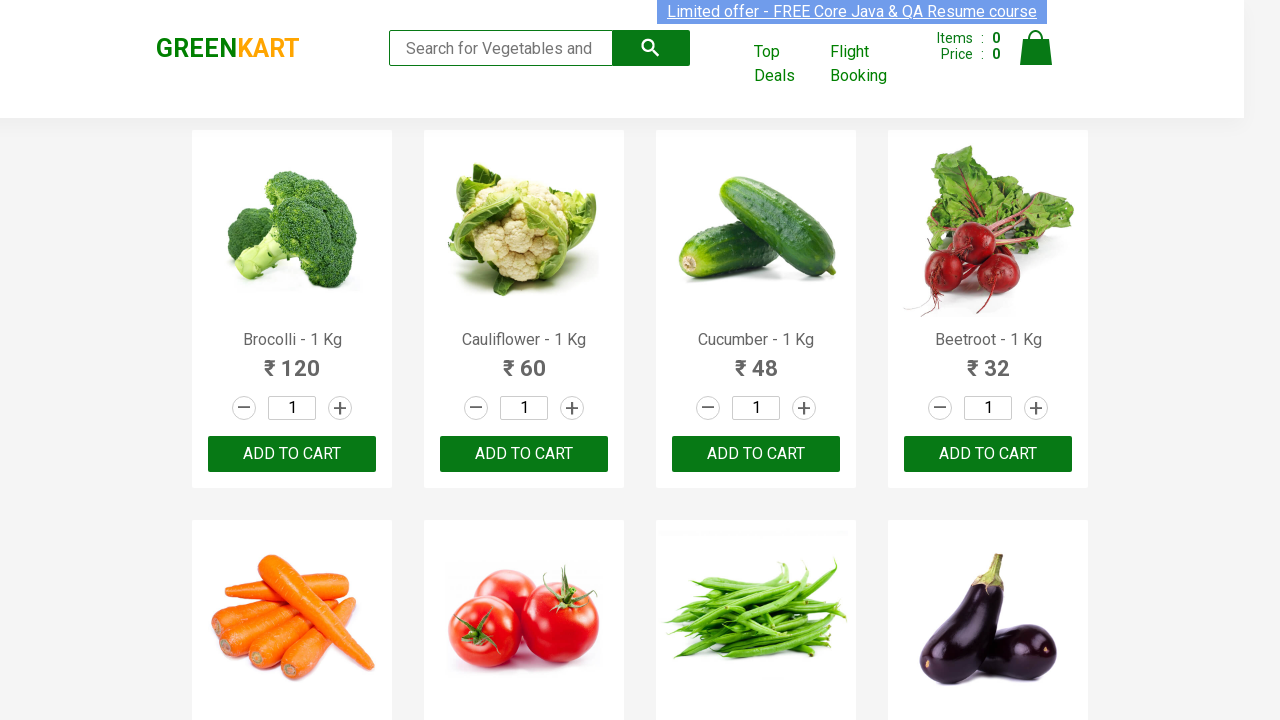

Added first product to cart at (292, 454) on (//div[@class='product-action']/button)[1]
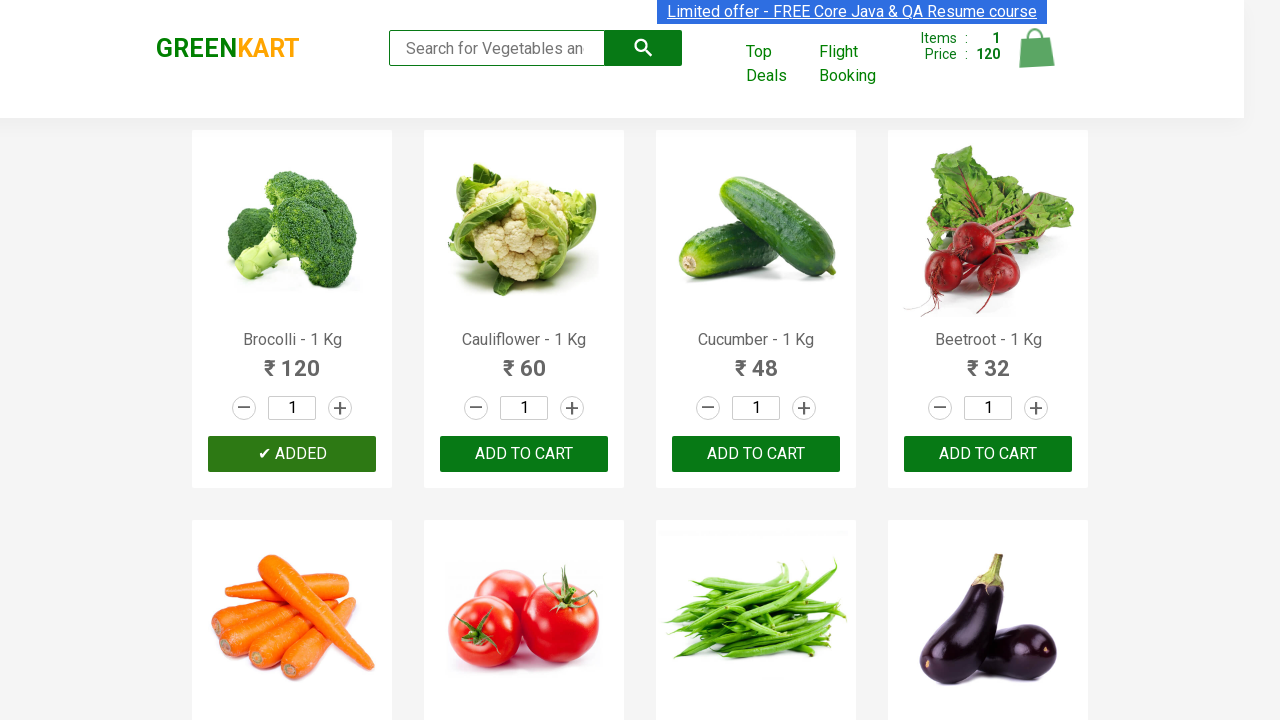

Added second product to cart at (524, 454) on (//div[@class='product-action']/button)[2]
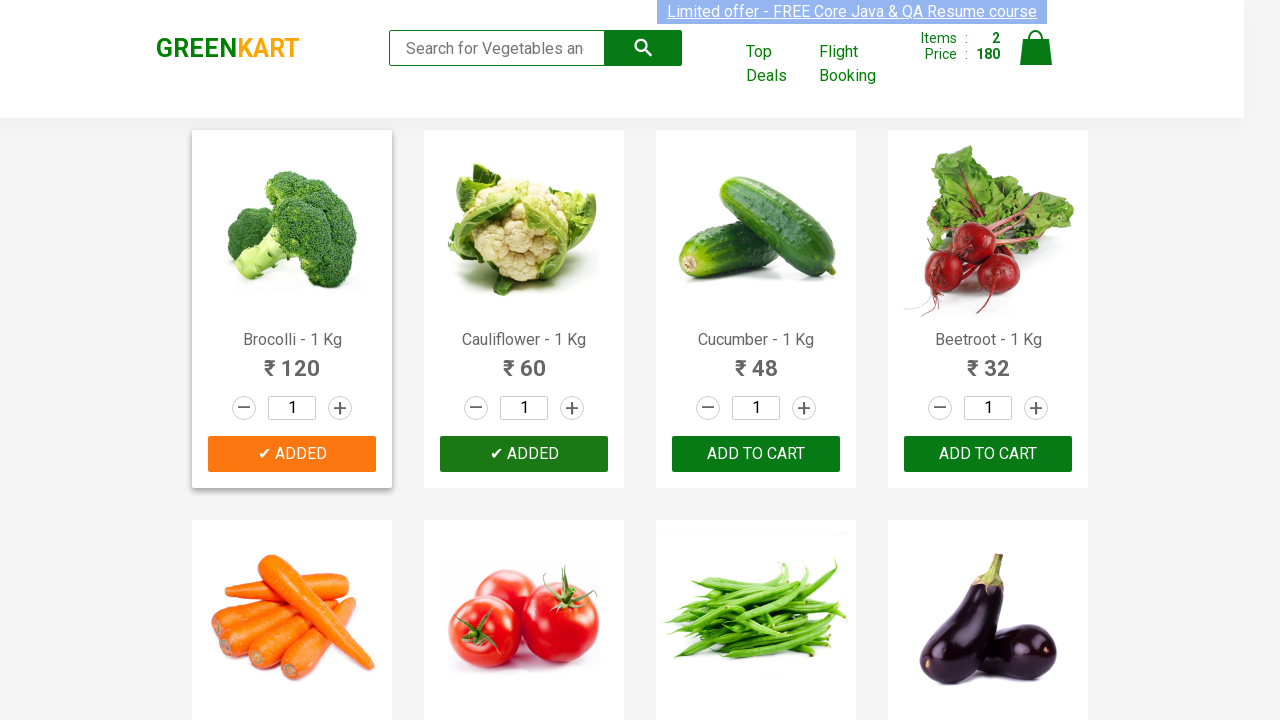

Added fifth product to cart at (292, 360) on (//div[@class='product-action']/button)[5]
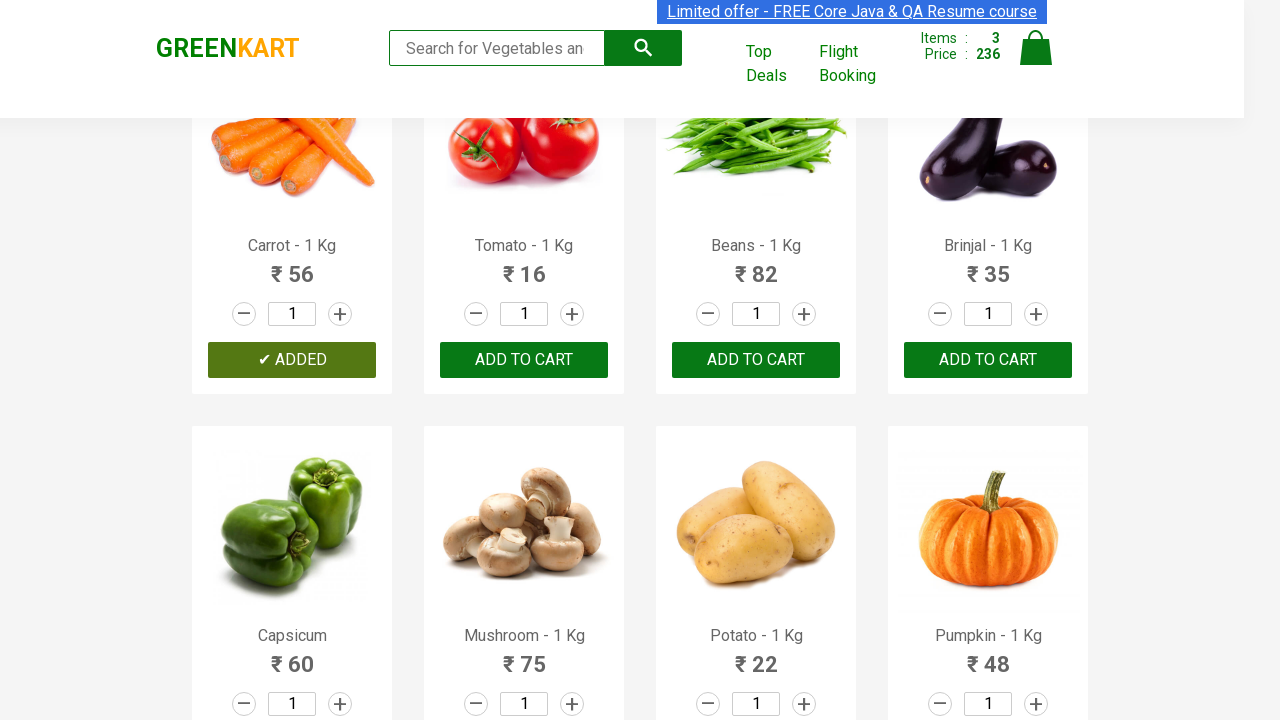

Clicked on cart icon to view cart at (1036, 48) on img[alt='Cart']
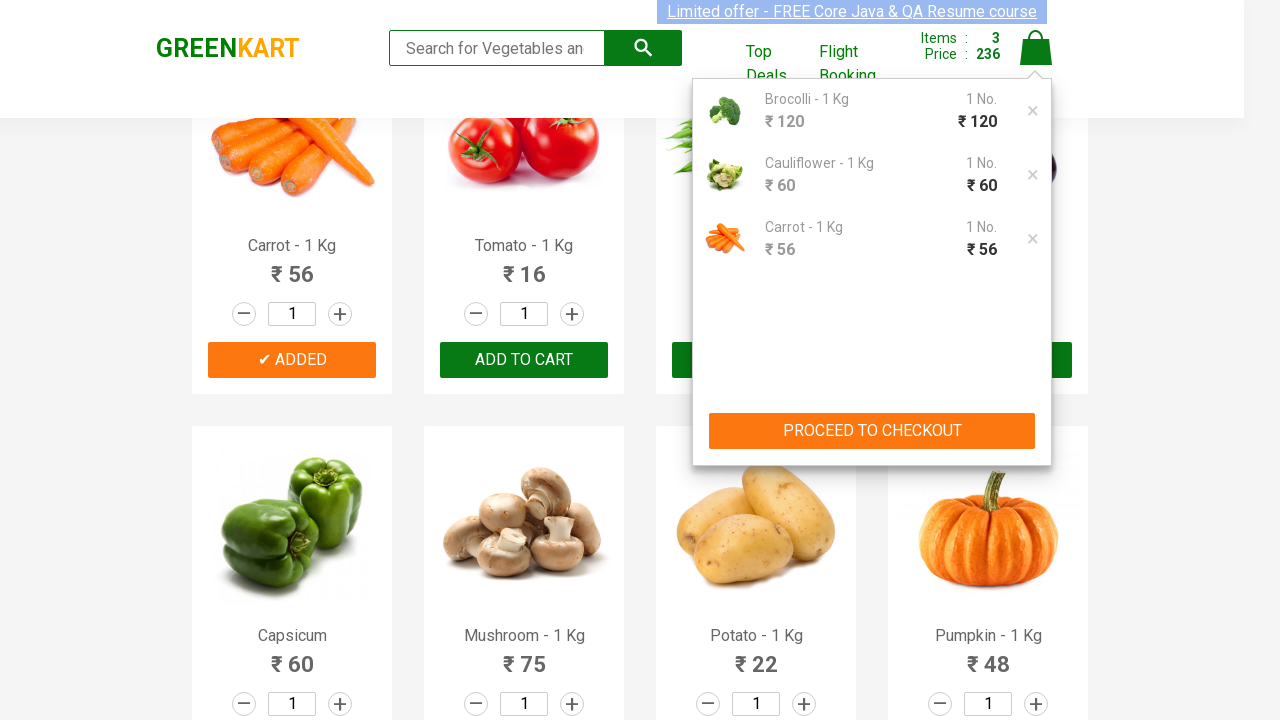

Waited for cart to load
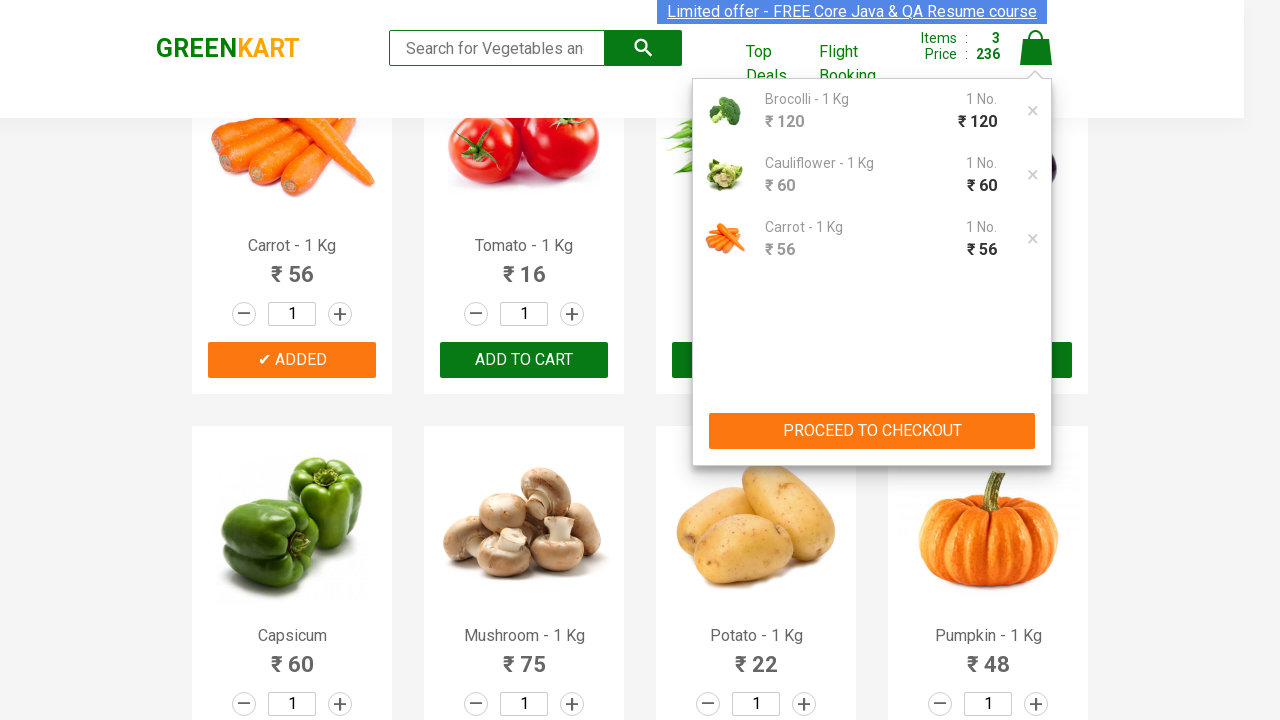

Clicked Proceed to Checkout button at (872, 431) on text=PROCEED TO CHECKOUT
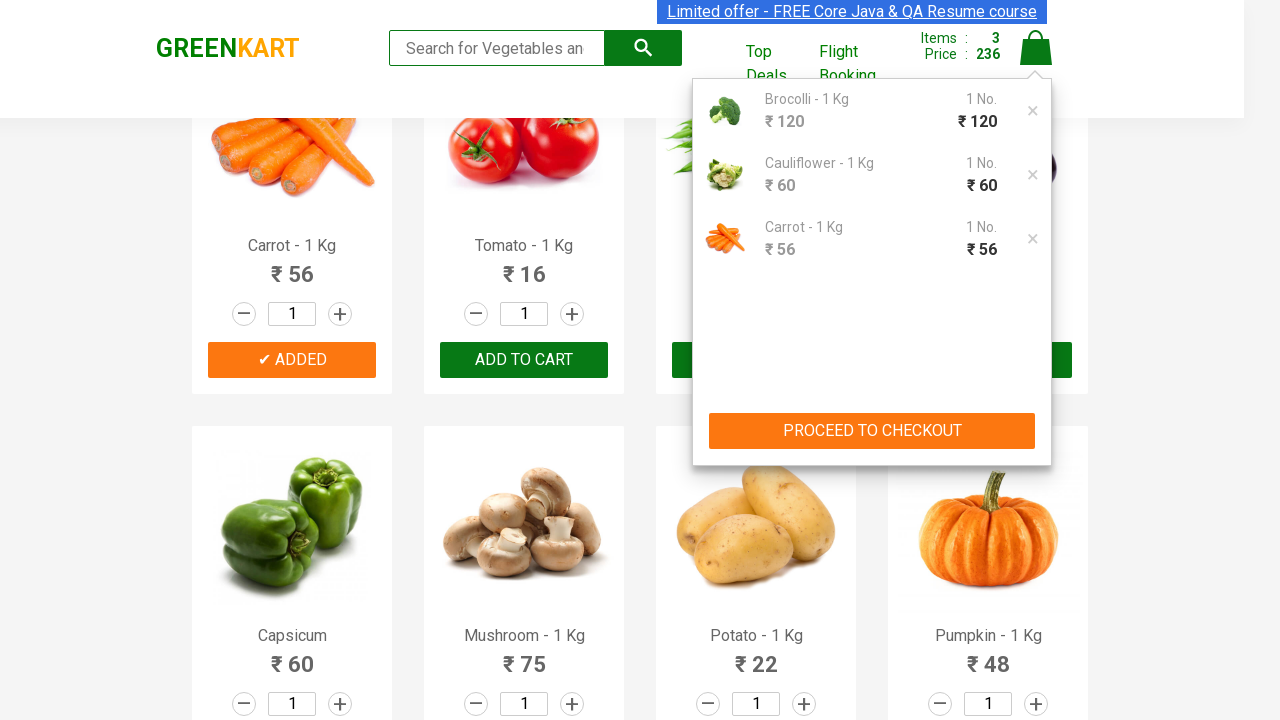

Waited for checkout page to load
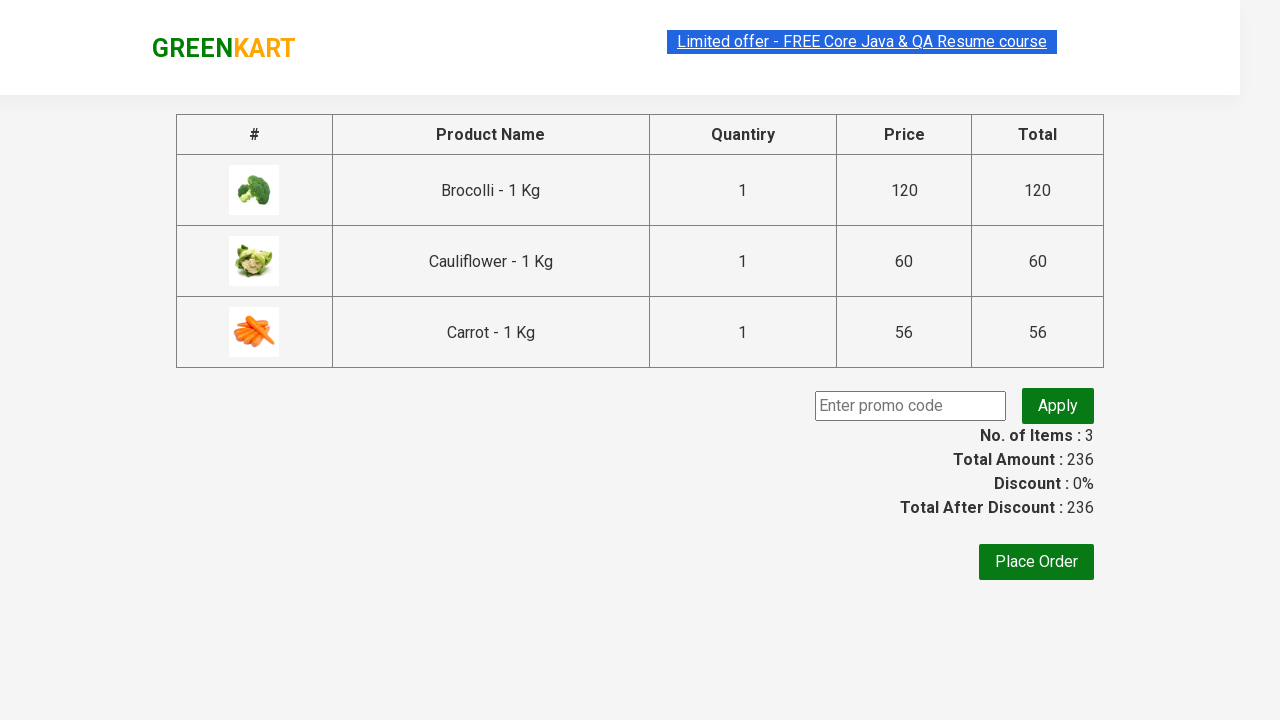

Clicked Place Order button at (1036, 562) on button:has-text('Place Order')
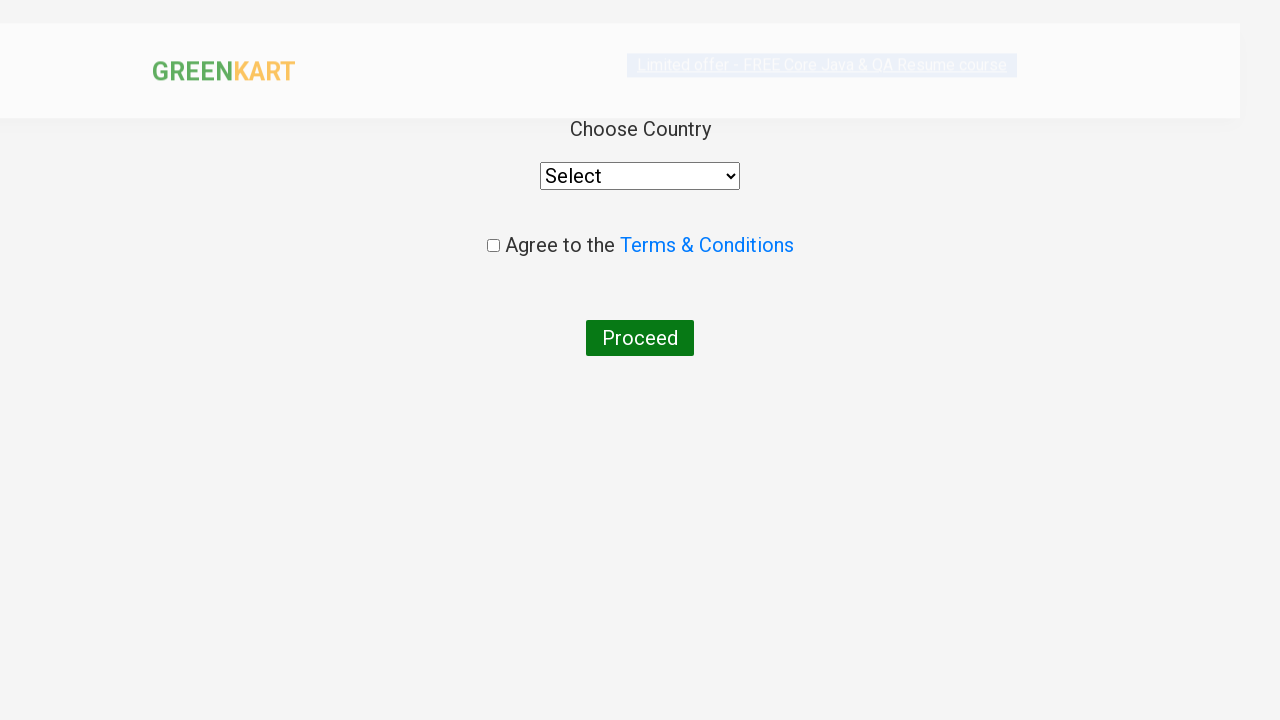

Selected United States from country dropdown on //div[@class='wrapperTwo']/div/select
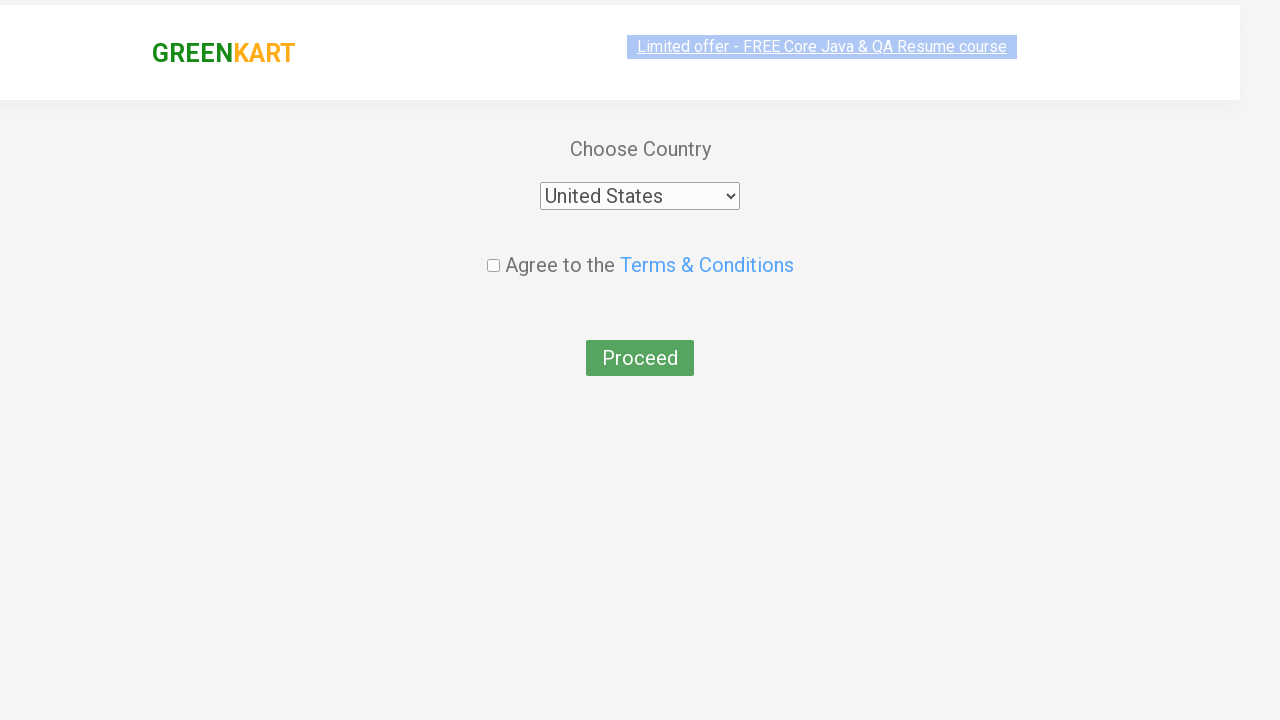

Accepted terms and conditions checkbox at (493, 246) on input[type='checkbox']
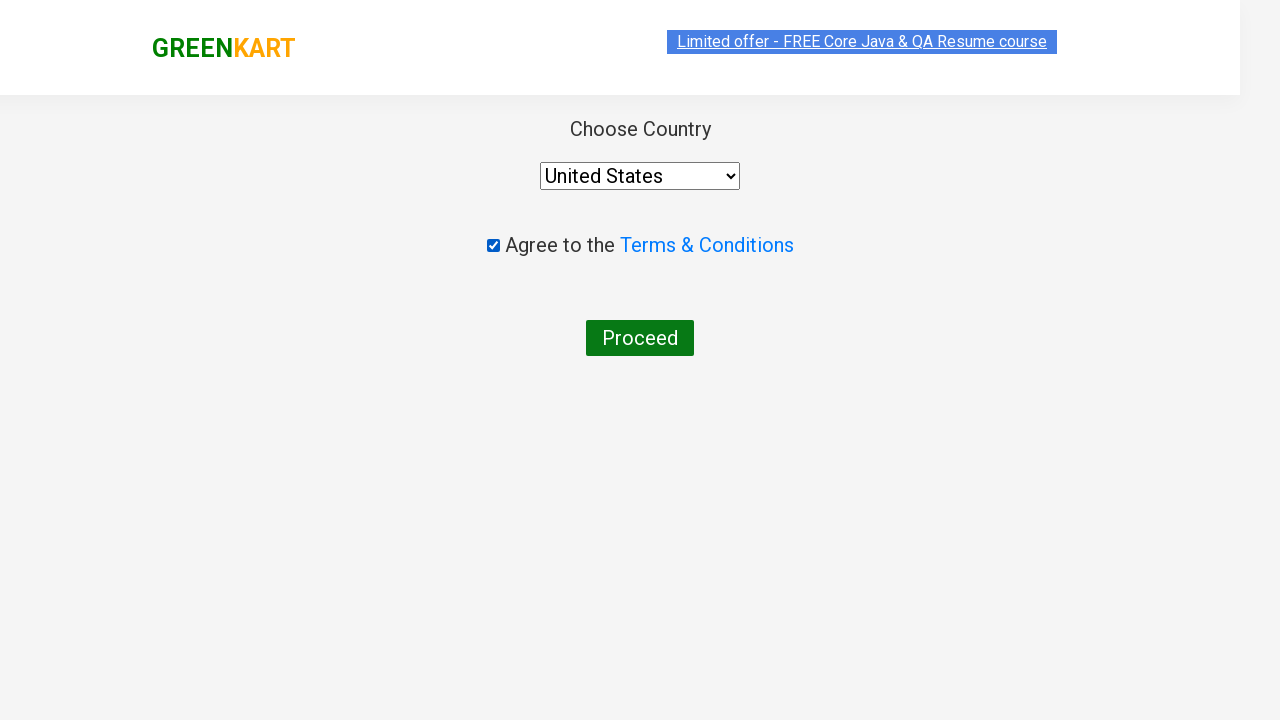

Clicked Proceed to complete the order at (640, 338) on text=Proceed
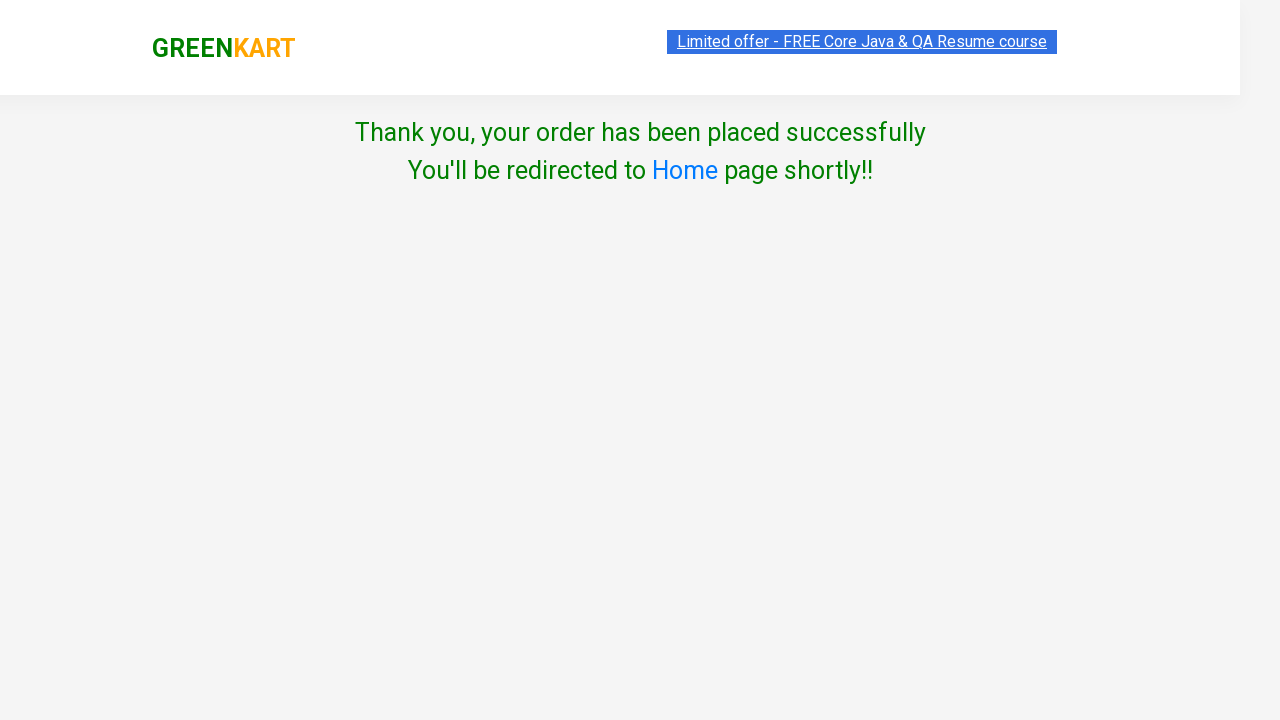

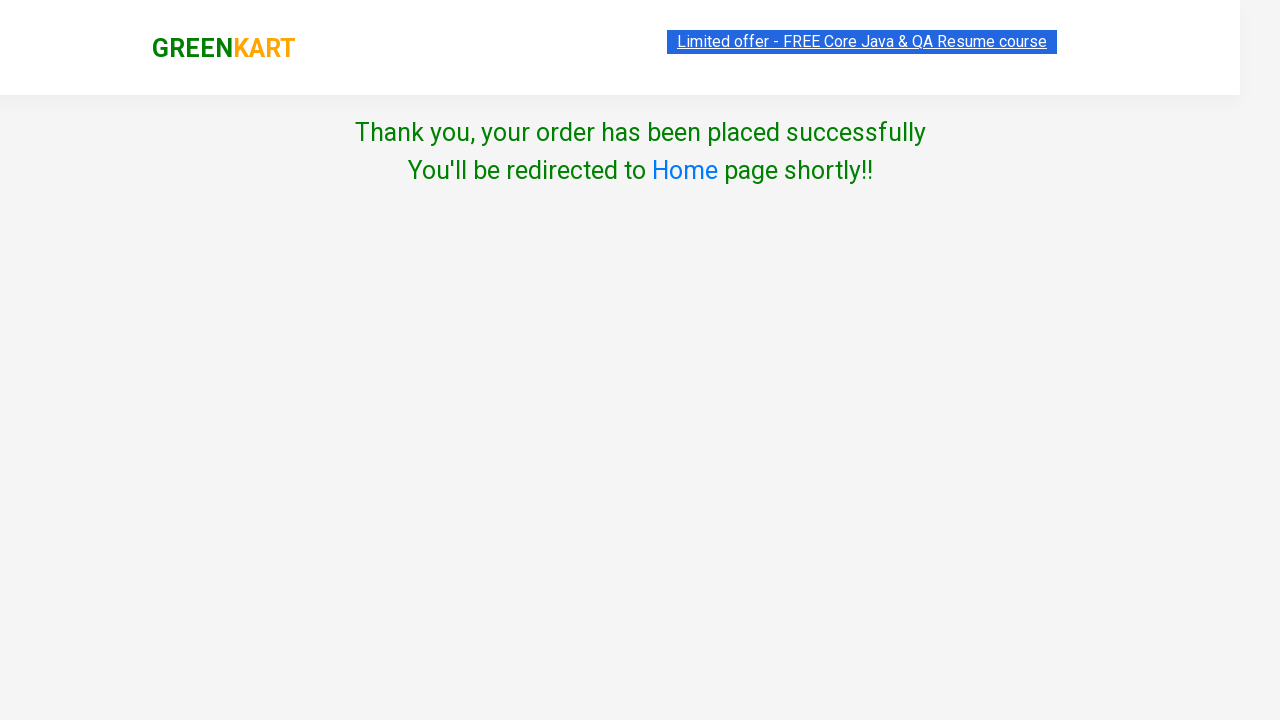